Tests dynamic loading with longer timeout by clicking start button and waiting for result text visibility

Starting URL: https://automationfc.github.io/dynamic-loading/

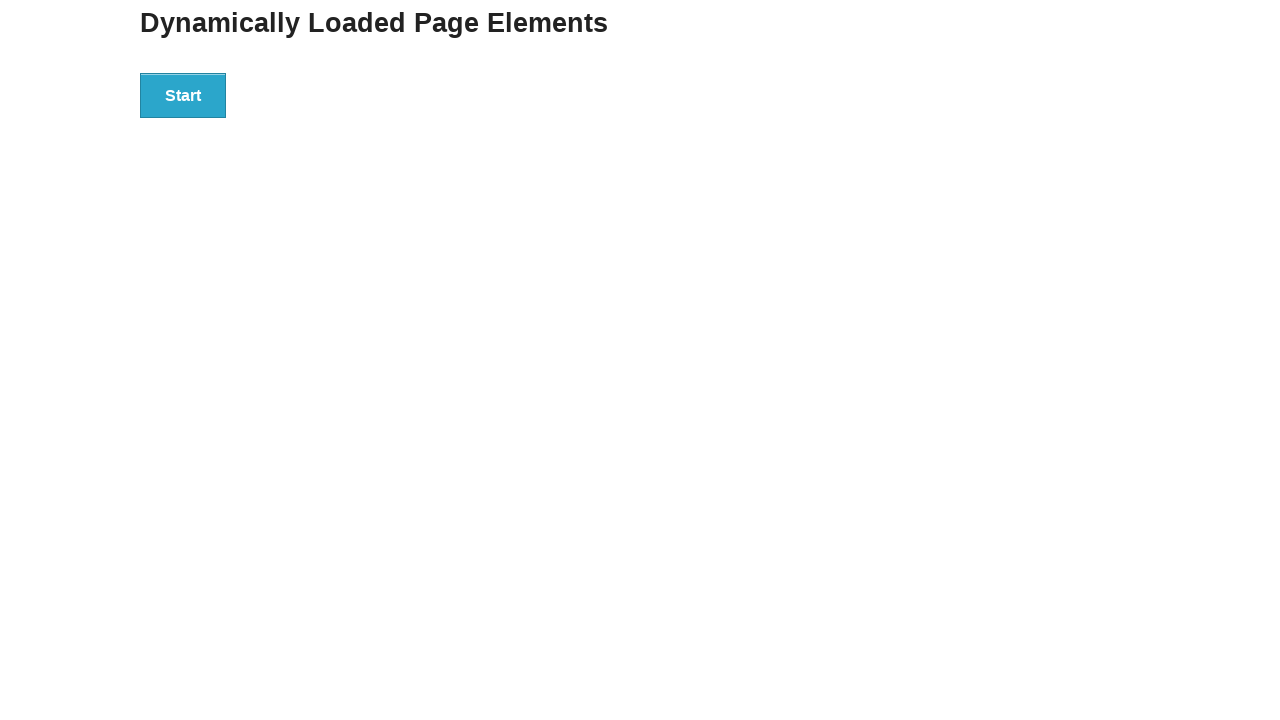

Clicked the start button to initiate dynamic loading at (183, 95) on div#start > button
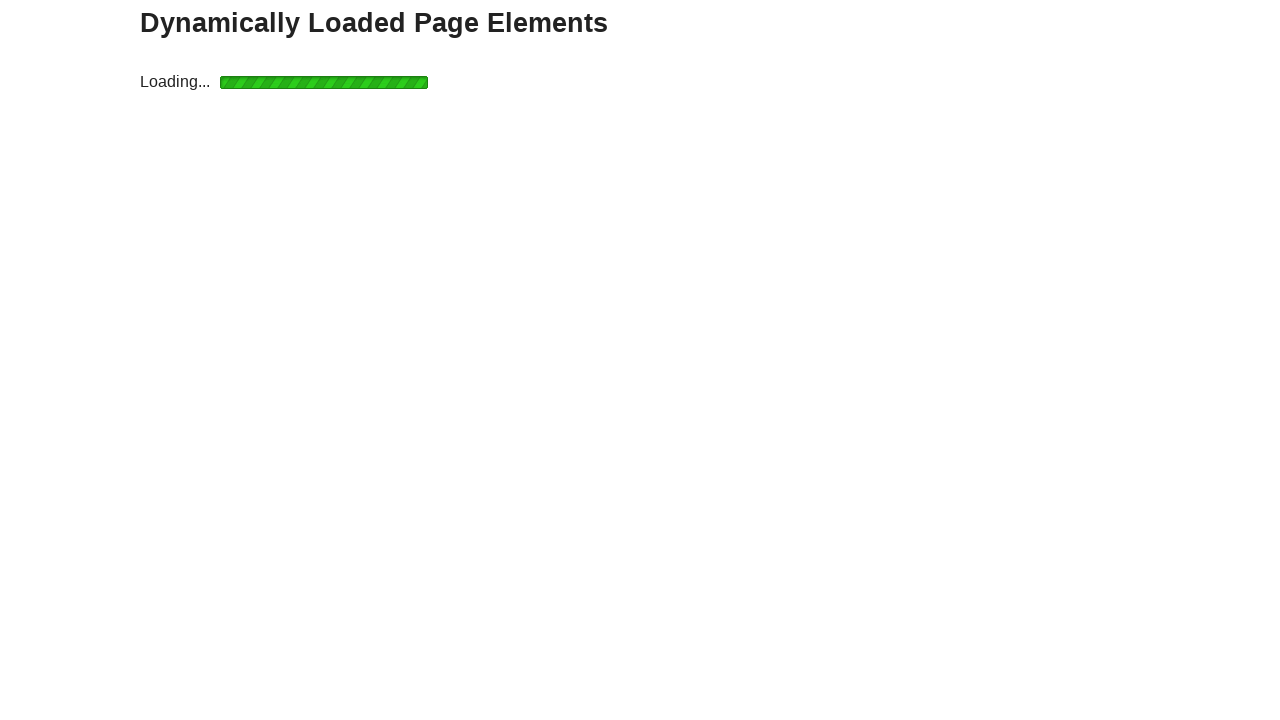

Waited for result text to become visible with extended timeout
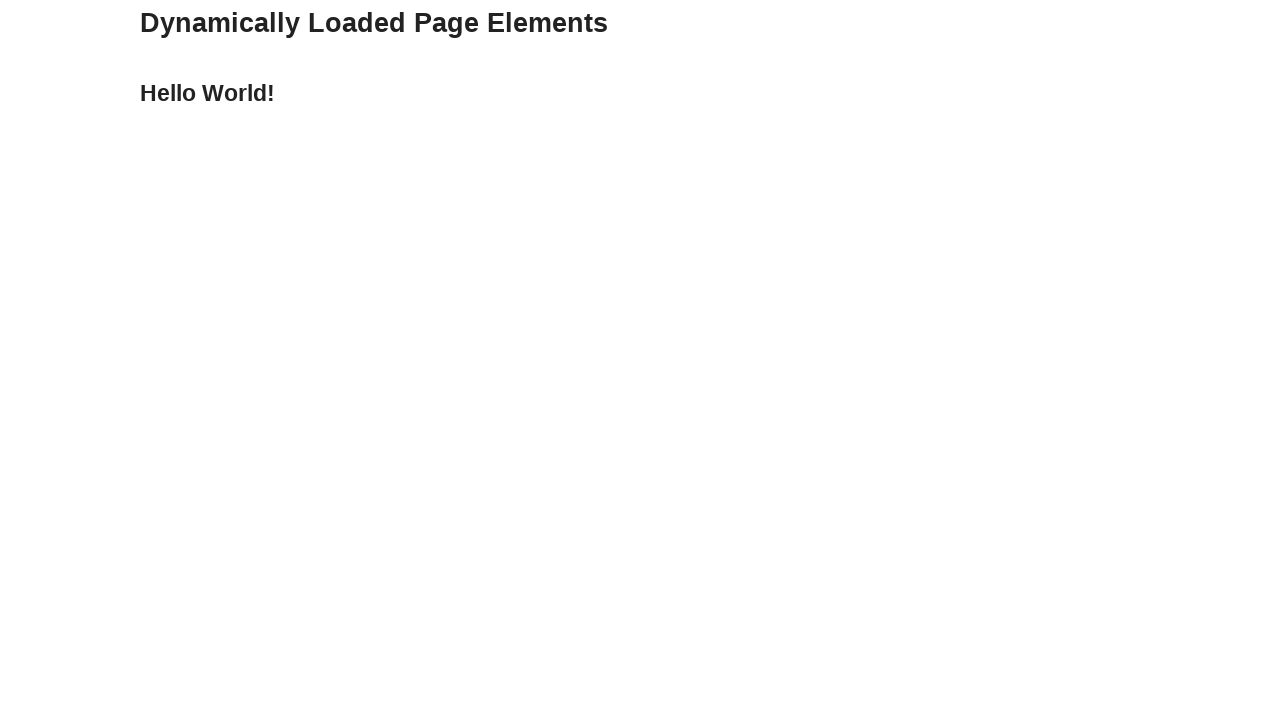

Verified result text equals 'Hello World!'
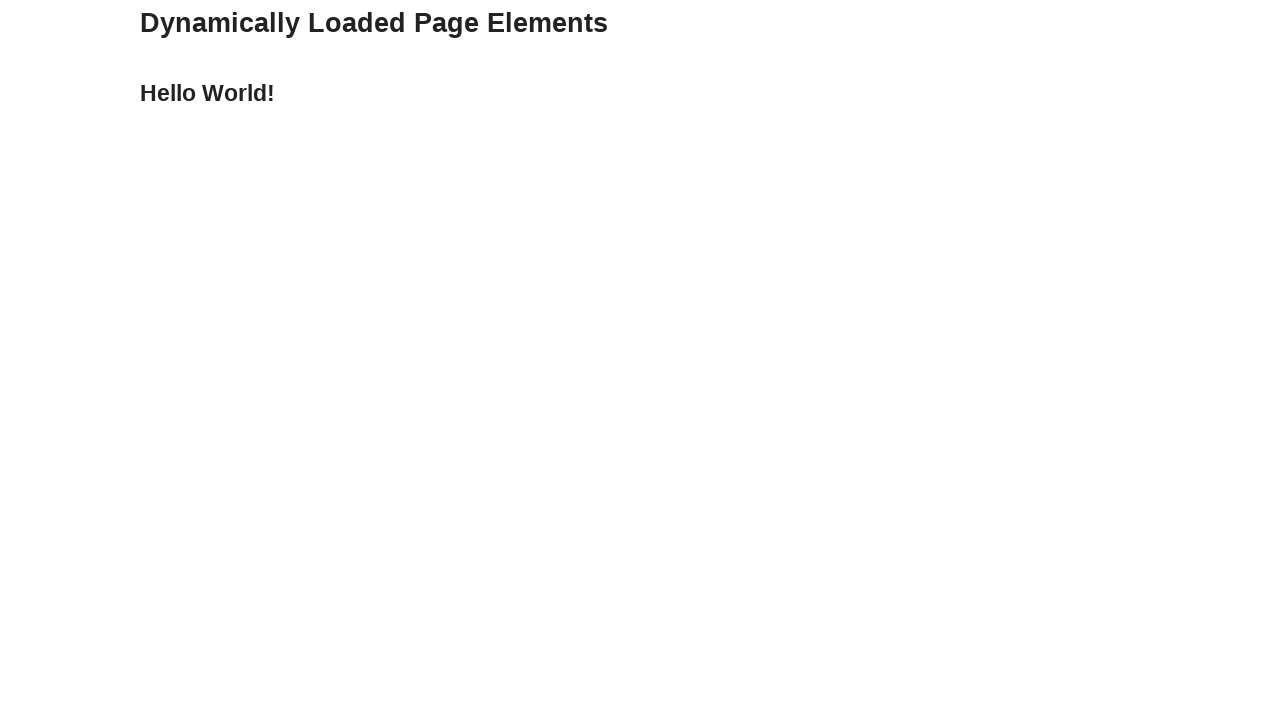

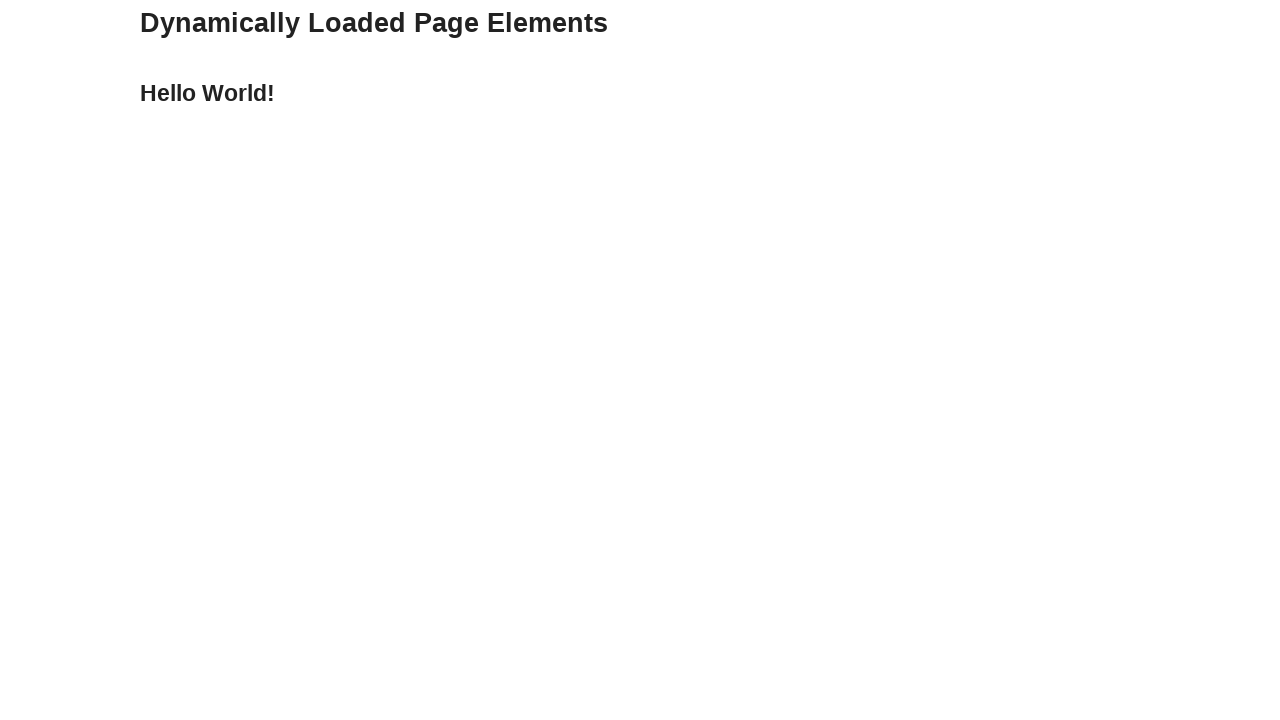